Tests editing a todo item by double-clicking, entering new text, and pressing Enter

Starting URL: https://demo.playwright.dev/todomvc

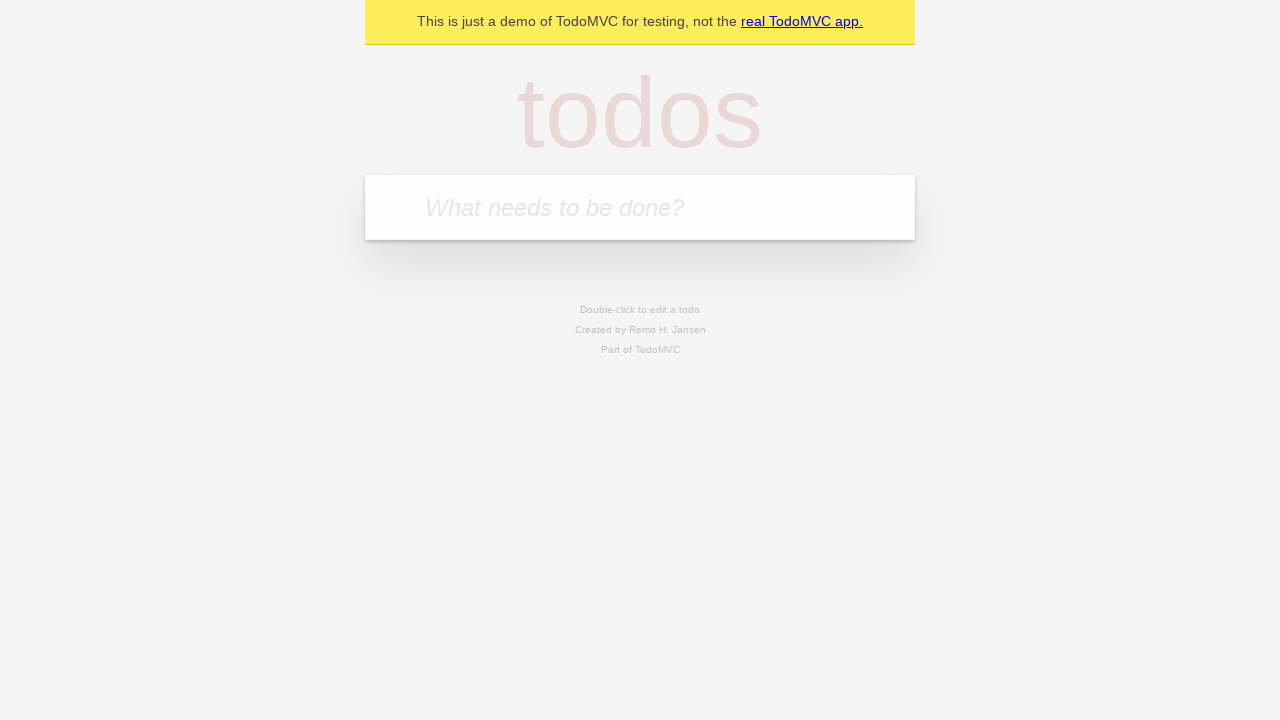

Filled todo input with 'buy some cheese' on internal:attr=[placeholder="What needs to be done?"i]
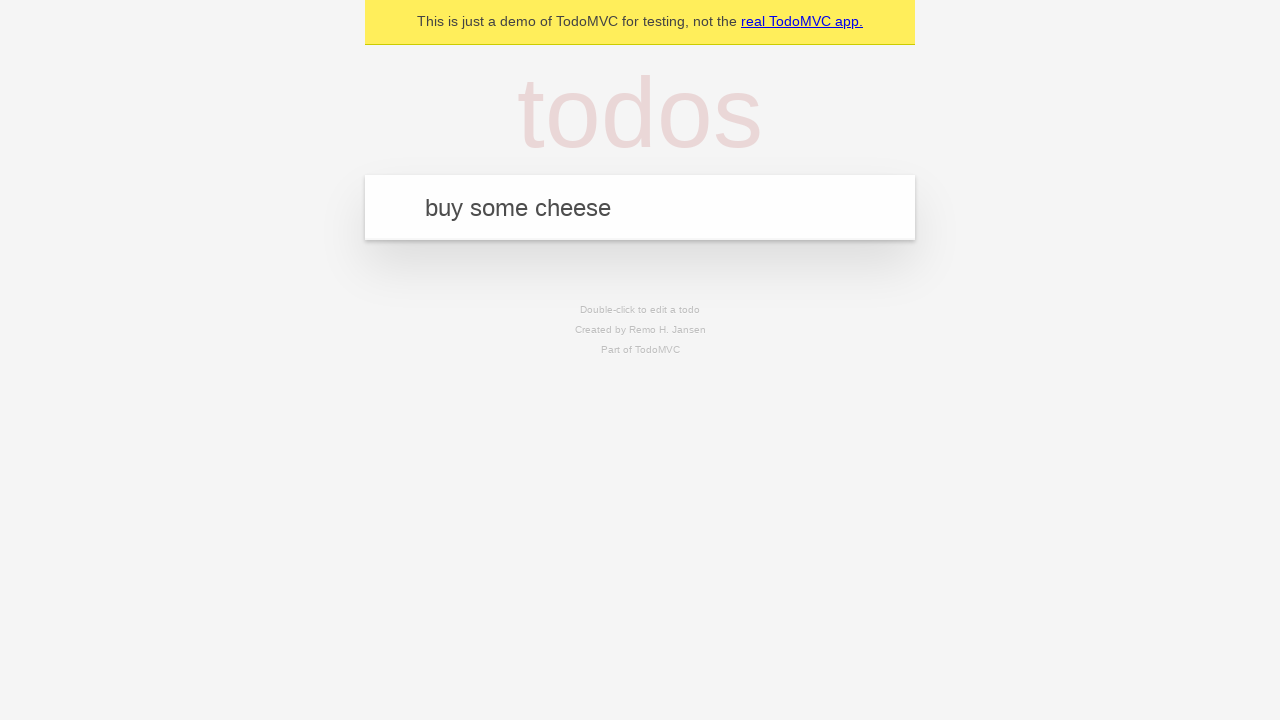

Pressed Enter to create first todo on internal:attr=[placeholder="What needs to be done?"i]
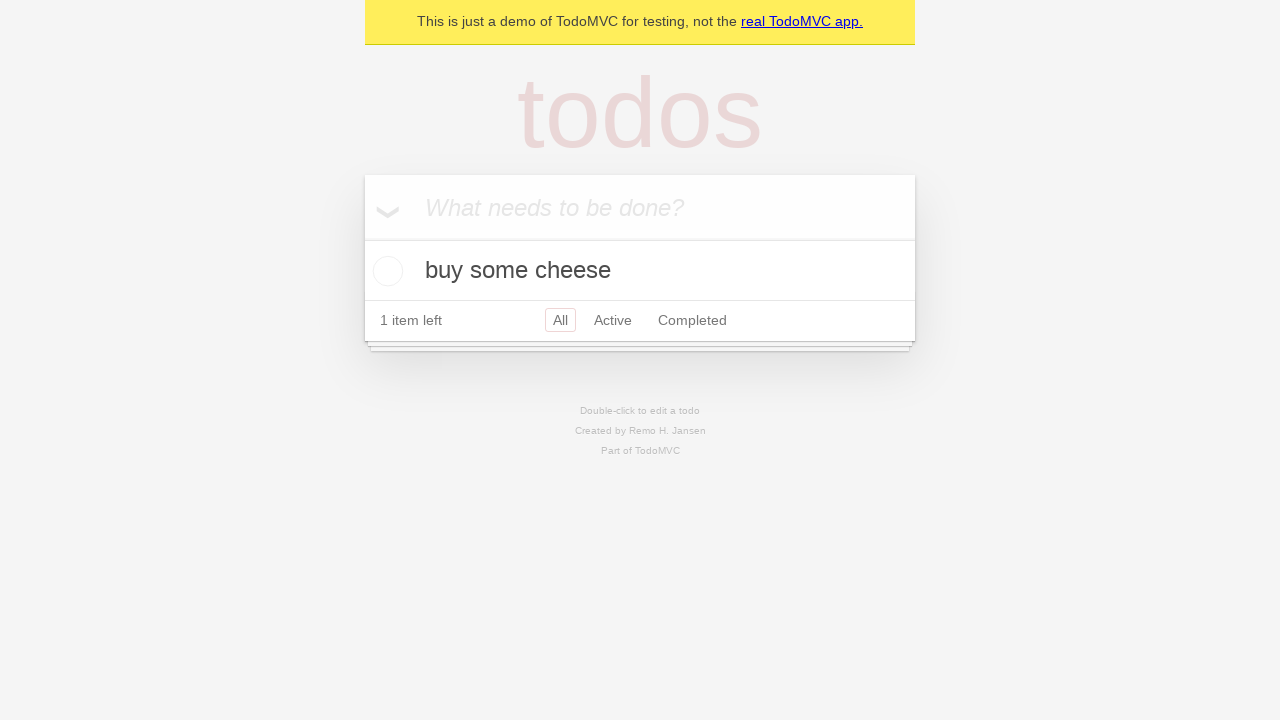

Filled todo input with 'feed the cat' on internal:attr=[placeholder="What needs to be done?"i]
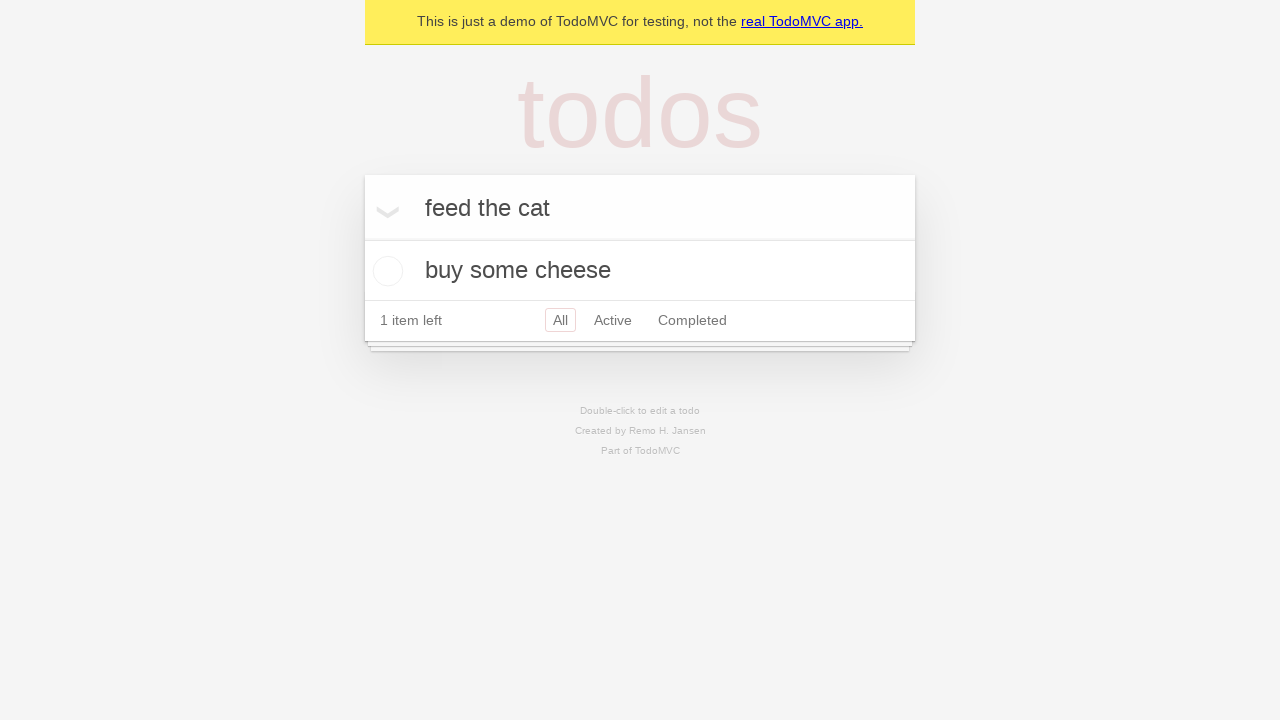

Pressed Enter to create second todo on internal:attr=[placeholder="What needs to be done?"i]
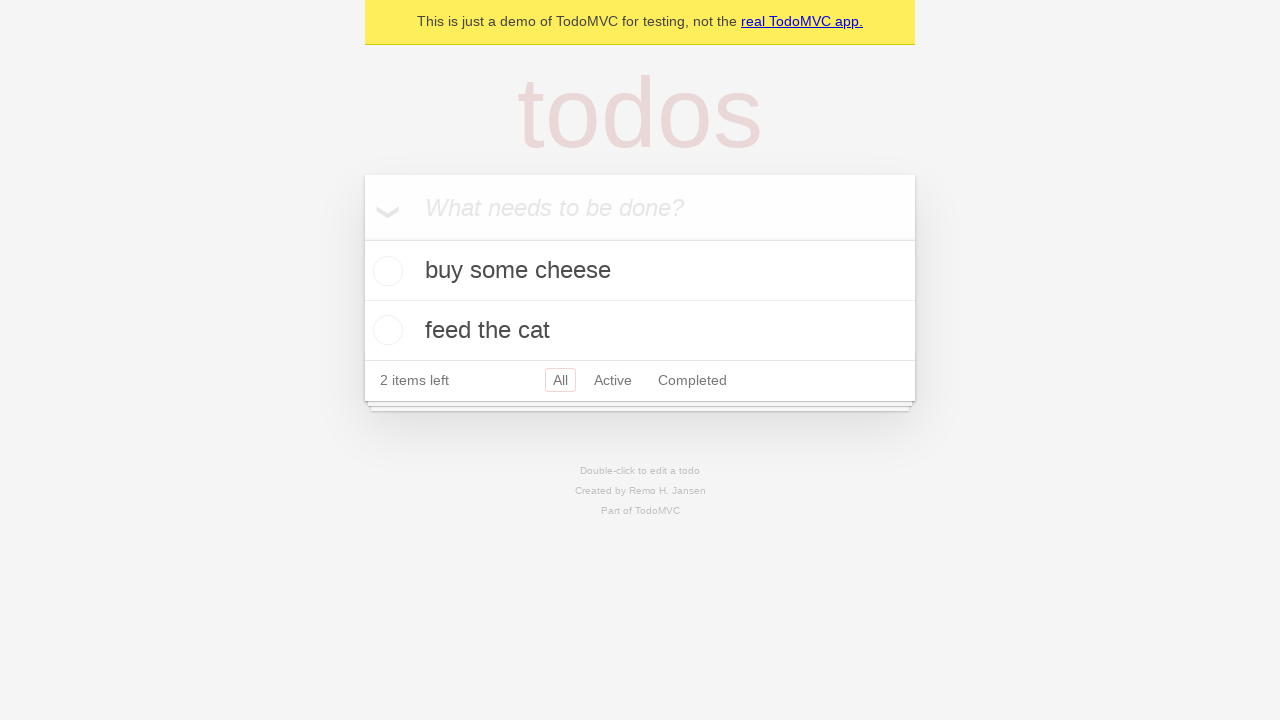

Filled todo input with 'book a doctors appointment' on internal:attr=[placeholder="What needs to be done?"i]
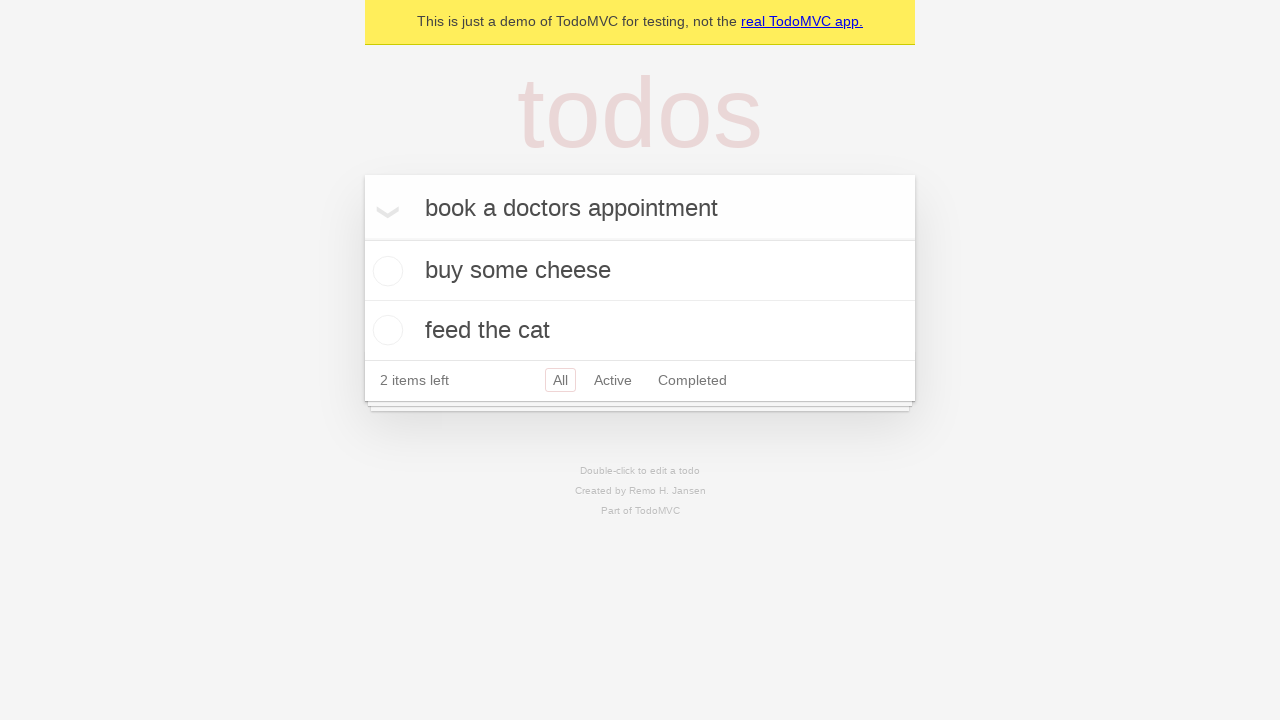

Pressed Enter to create third todo on internal:attr=[placeholder="What needs to be done?"i]
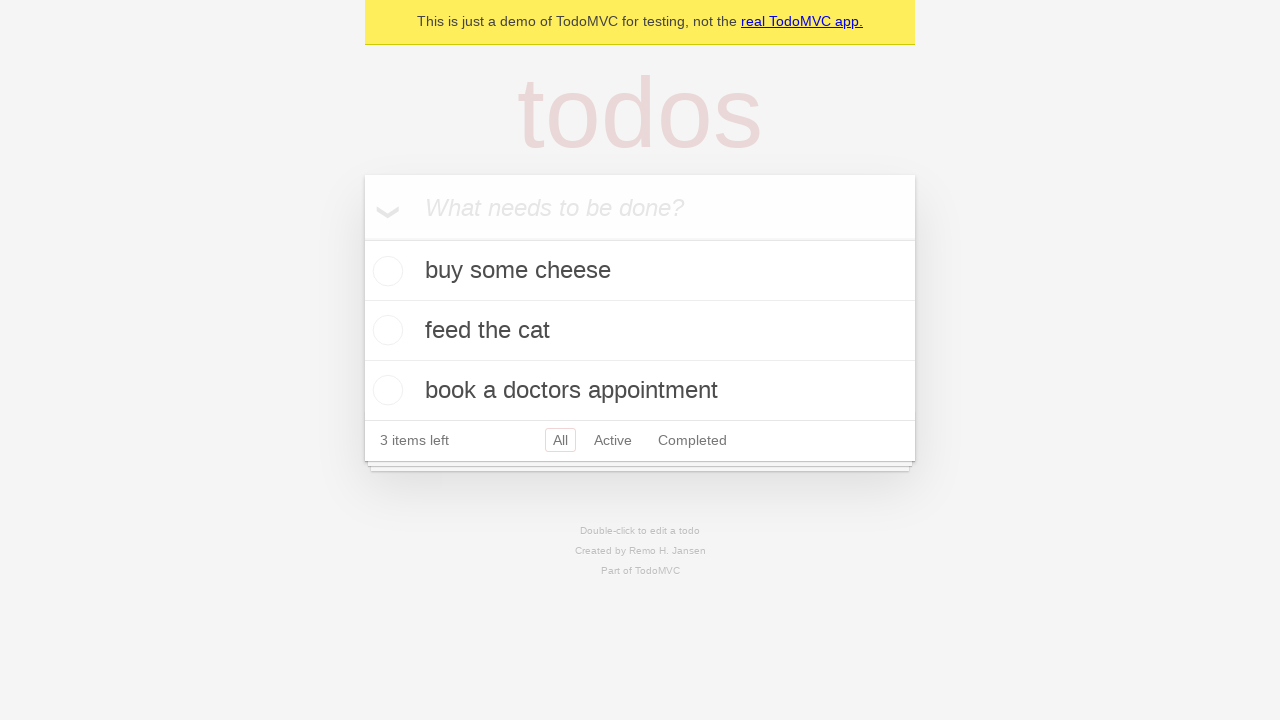

Waited for all three todos to be created
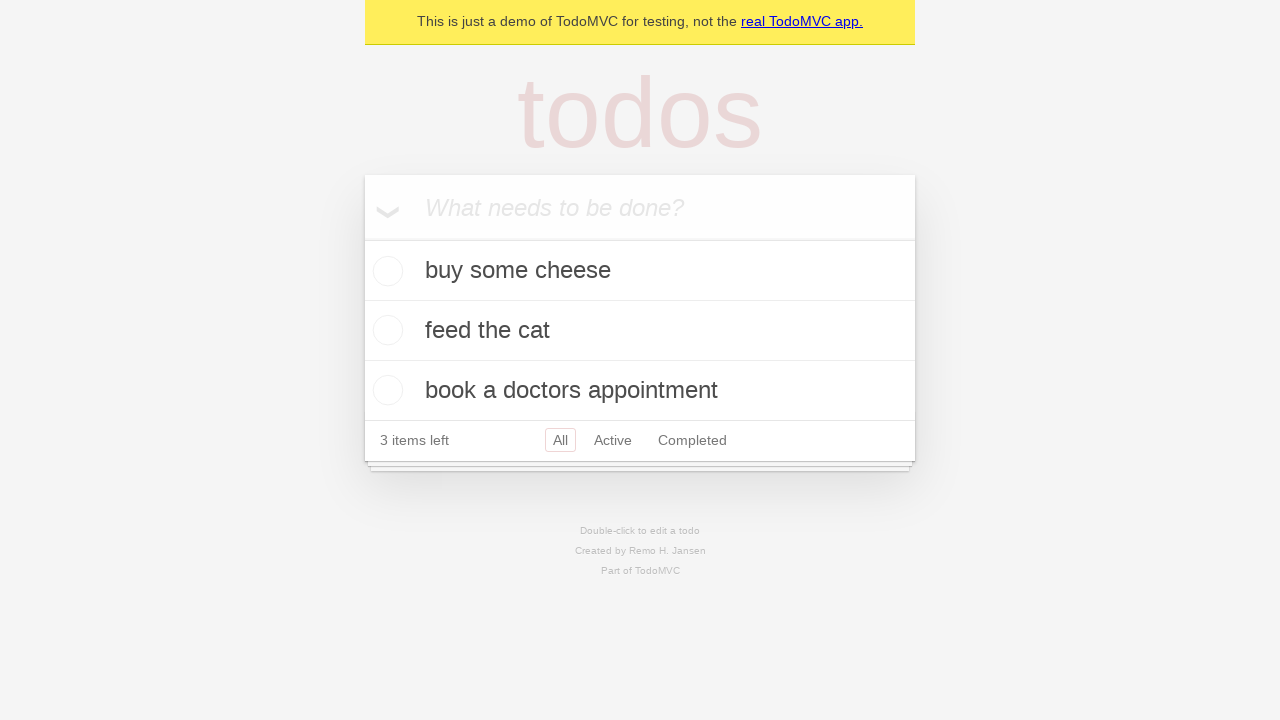

Double-clicked second todo to enter edit mode at (640, 331) on internal:testid=[data-testid="todo-item"s] >> nth=1
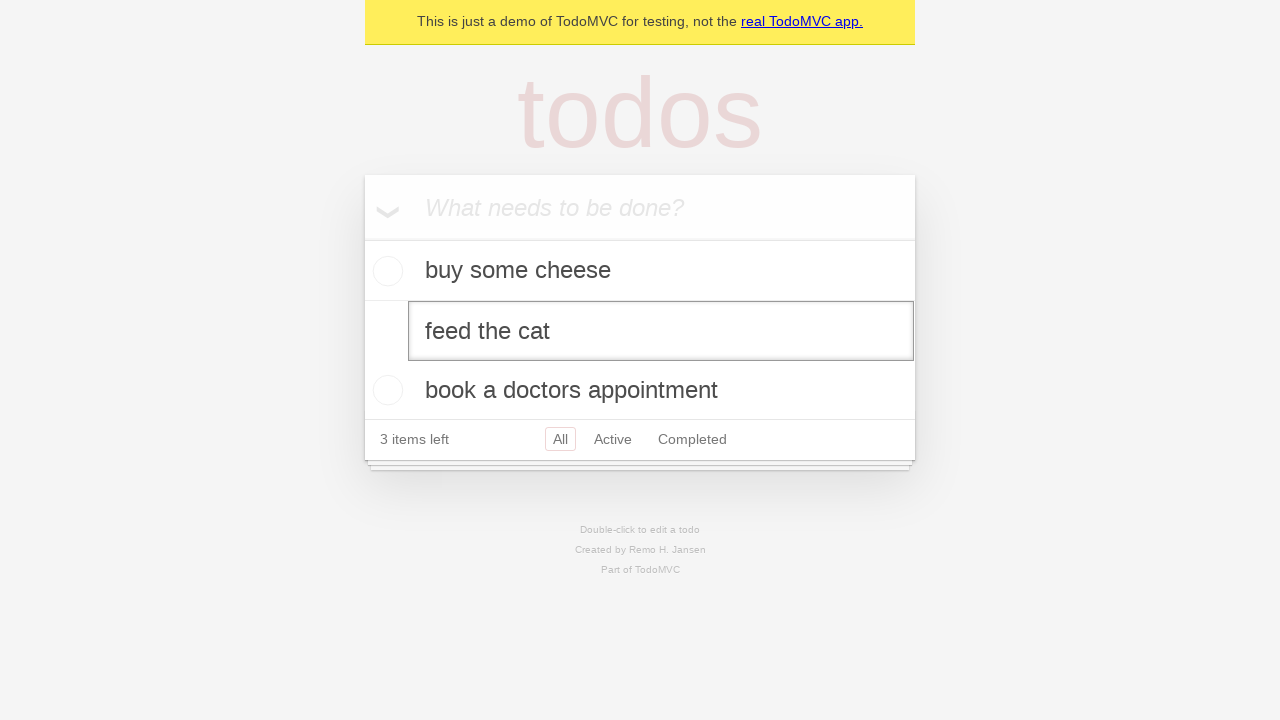

Filled edit textbox with 'buy some sausages' on internal:testid=[data-testid="todo-item"s] >> nth=1 >> internal:role=textbox[nam
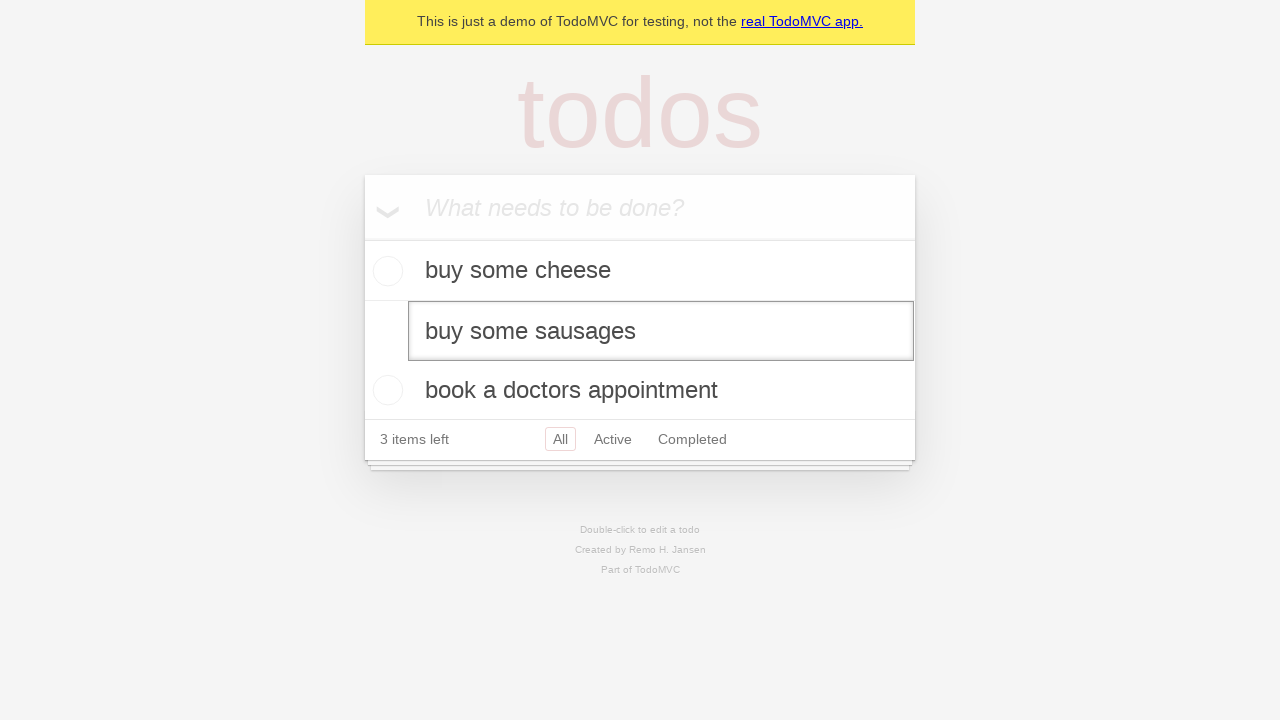

Pressed Enter to save edited todo item on internal:testid=[data-testid="todo-item"s] >> nth=1 >> internal:role=textbox[nam
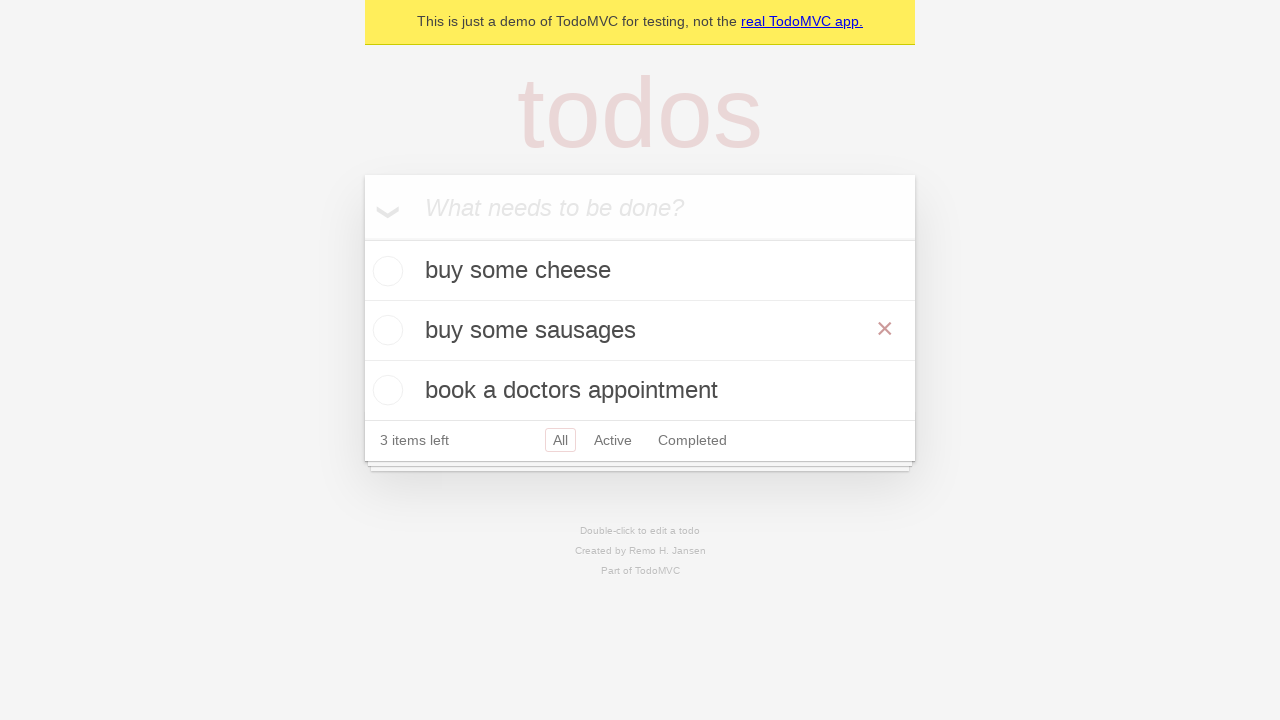

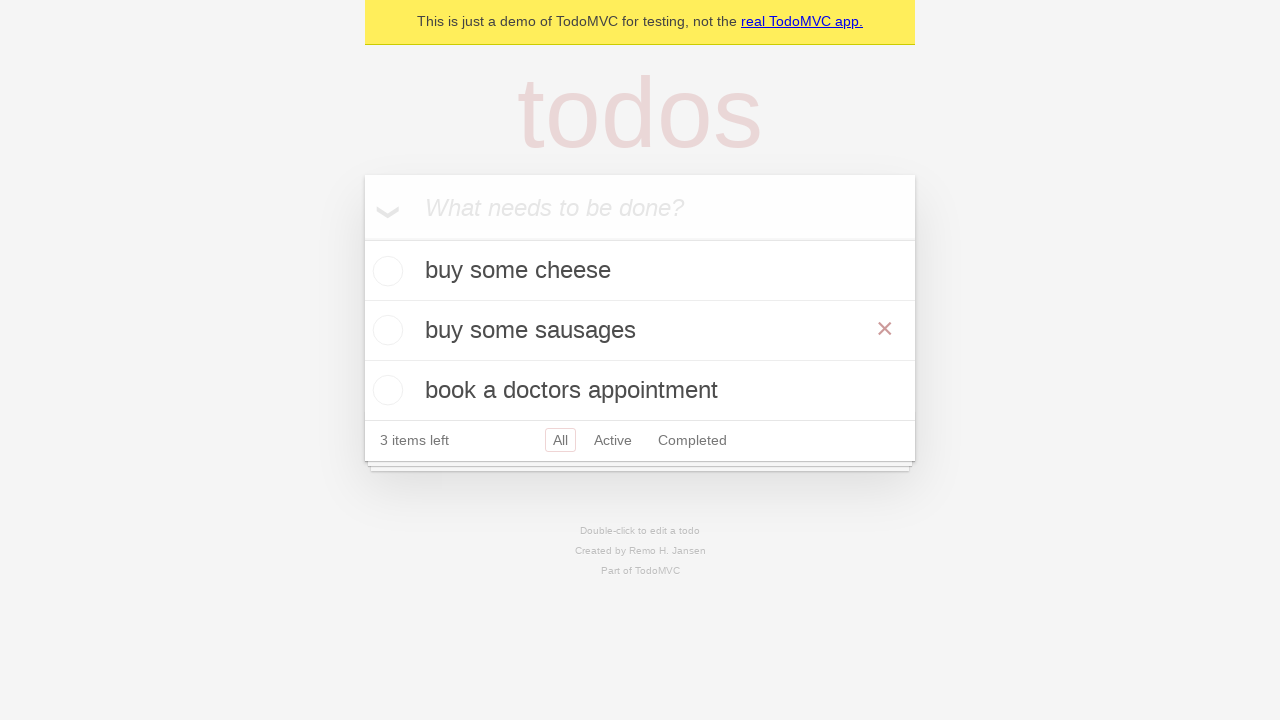